Tests element selection states by clicking radio buttons and checkboxes, then verifying their selected state and toggling them

Starting URL: https://automationfc.github.io/basic-form/index.html

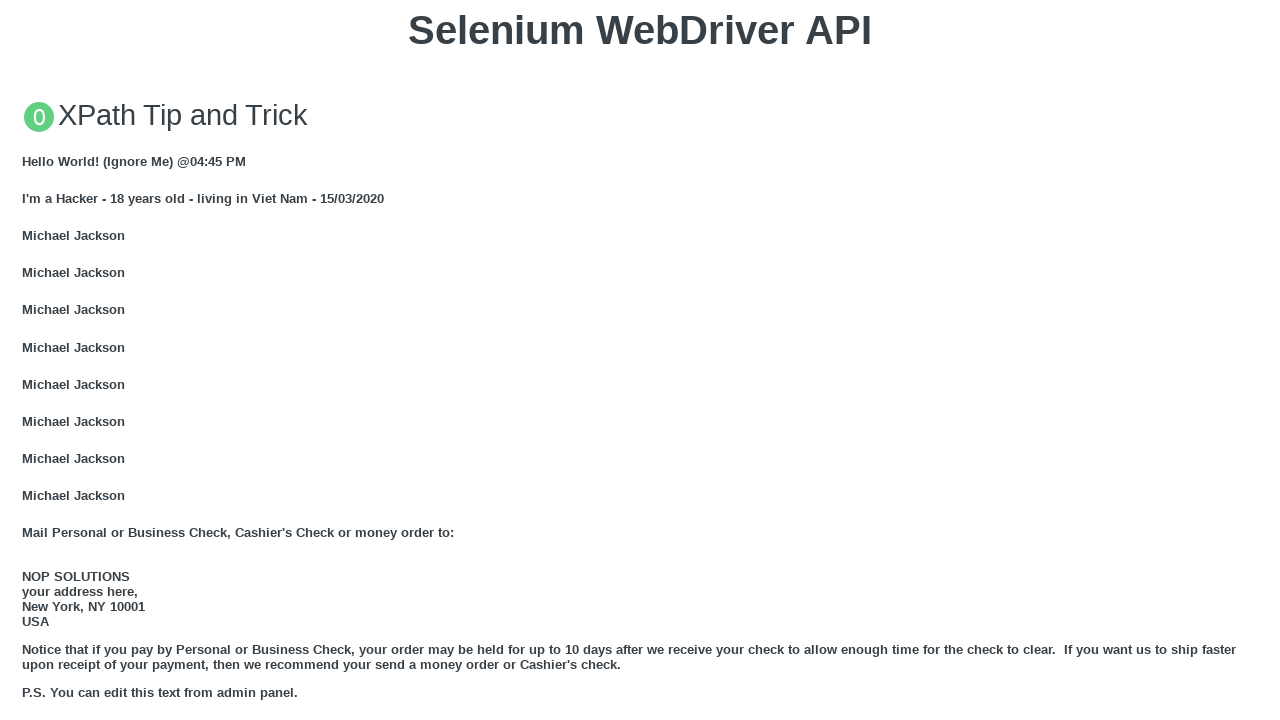

Clicked 'Under 18' radio button at (28, 360) on input#under_18
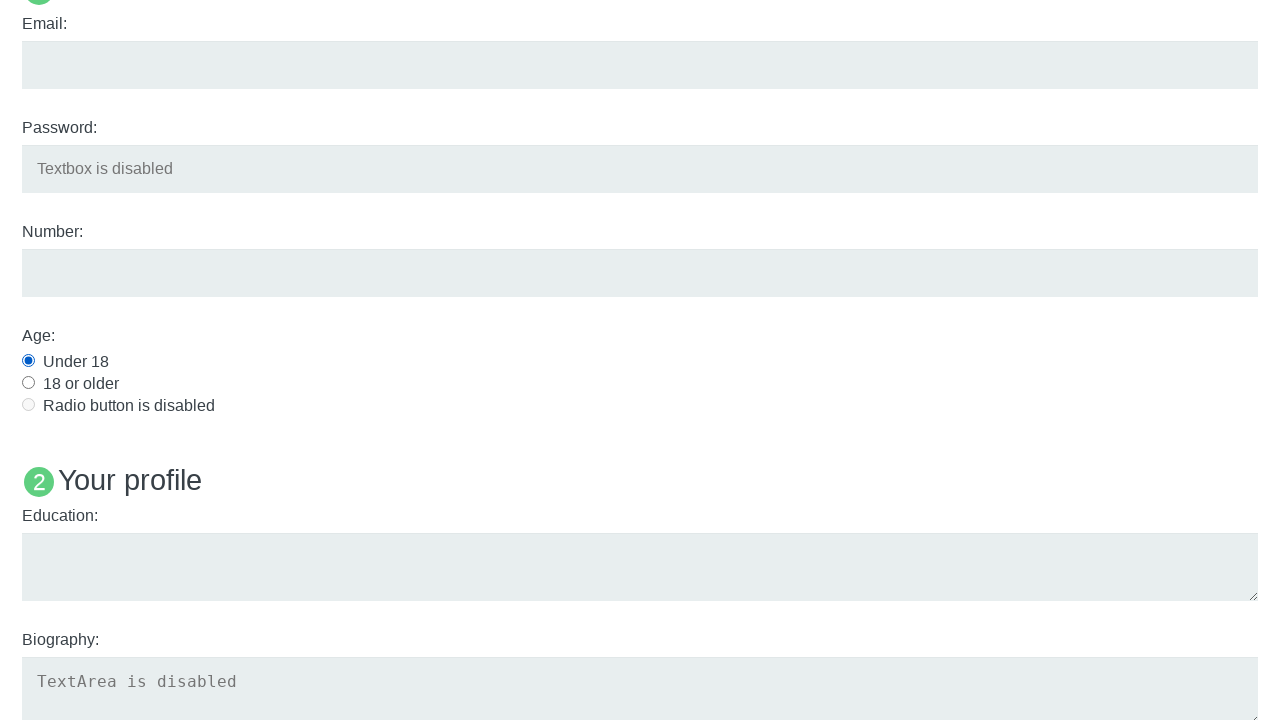

Clicked Java checkbox at (28, 361) on input#java
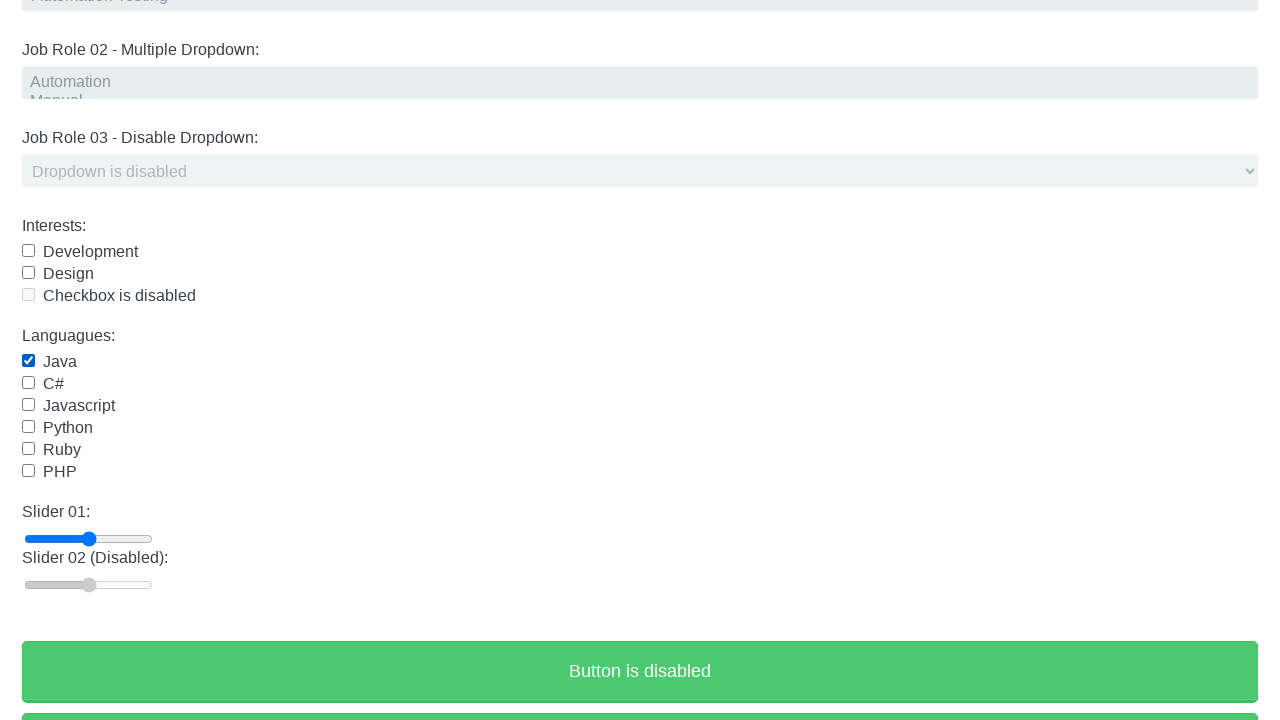

Verified 'Under 18' radio button is checked
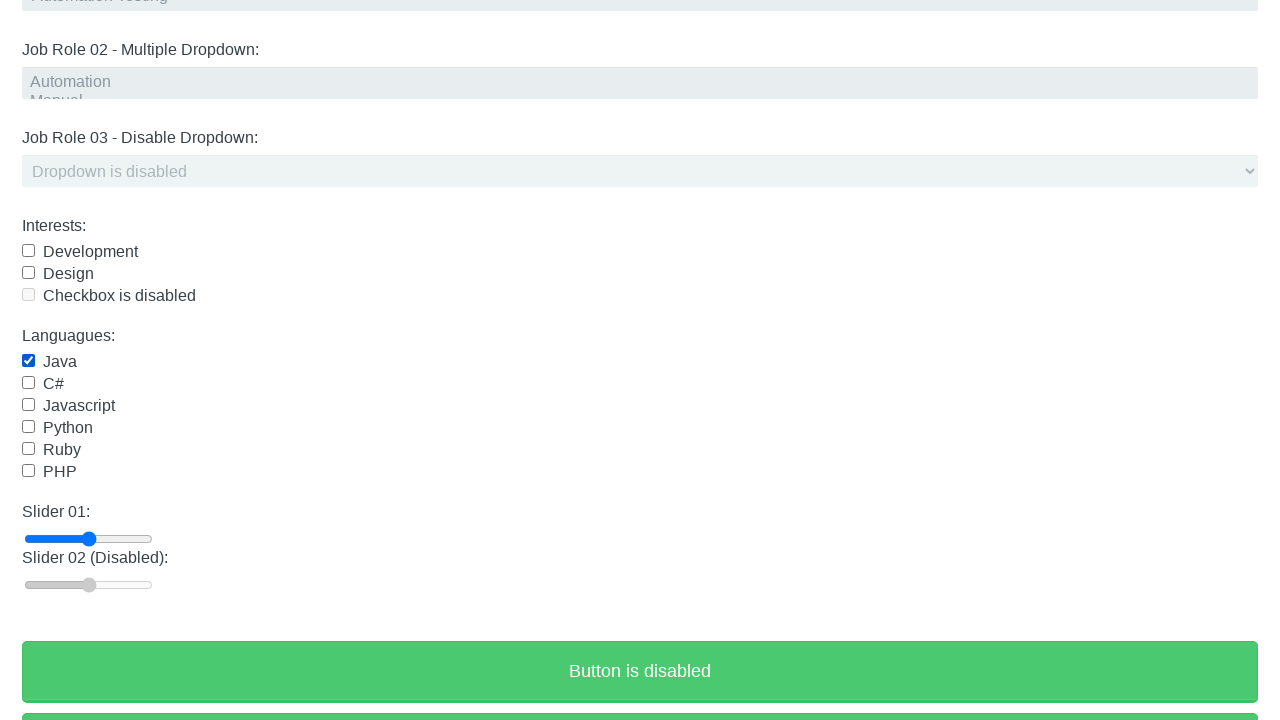

Verified Java checkbox is checked
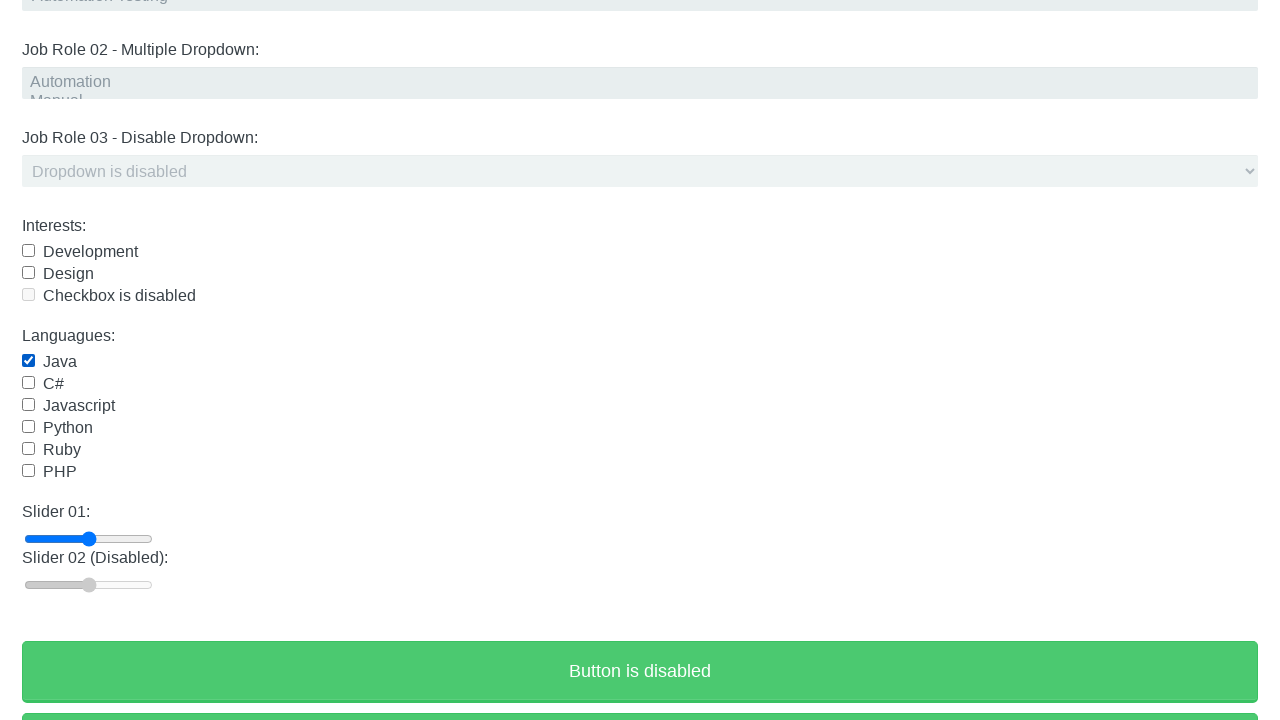

Waited 2 seconds
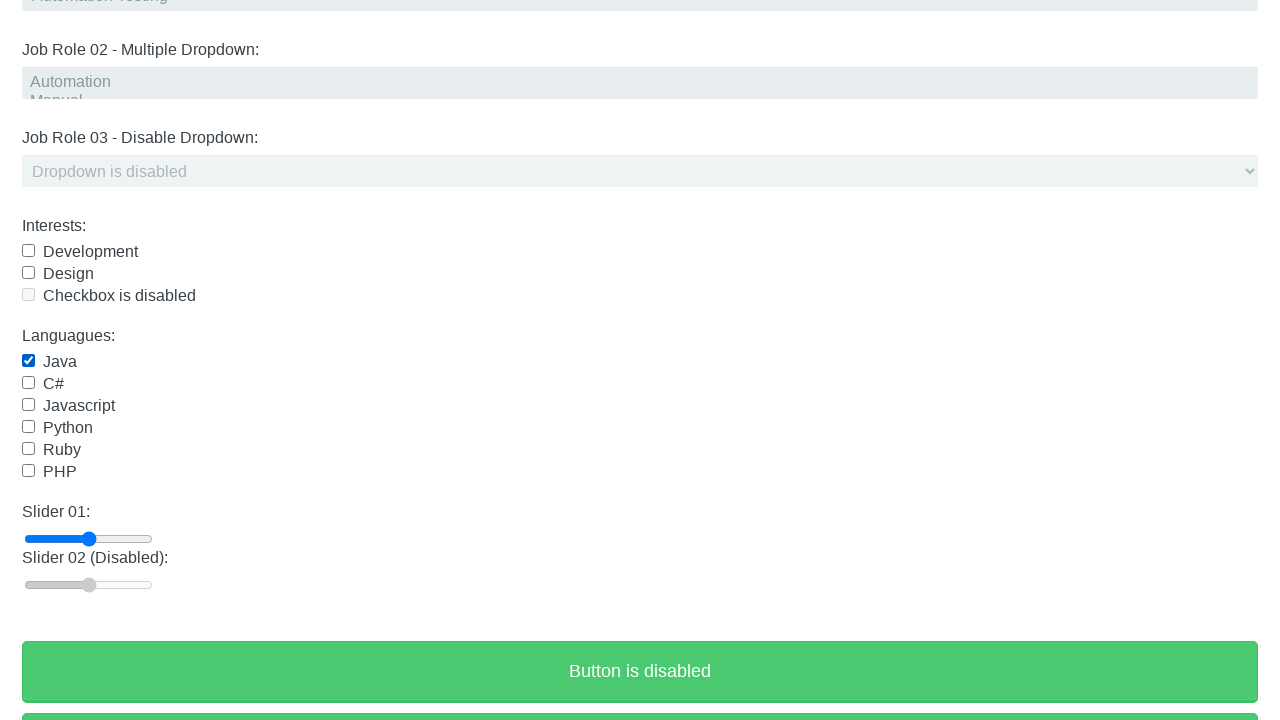

Clicked Java checkbox again to uncheck it at (28, 361) on input#java
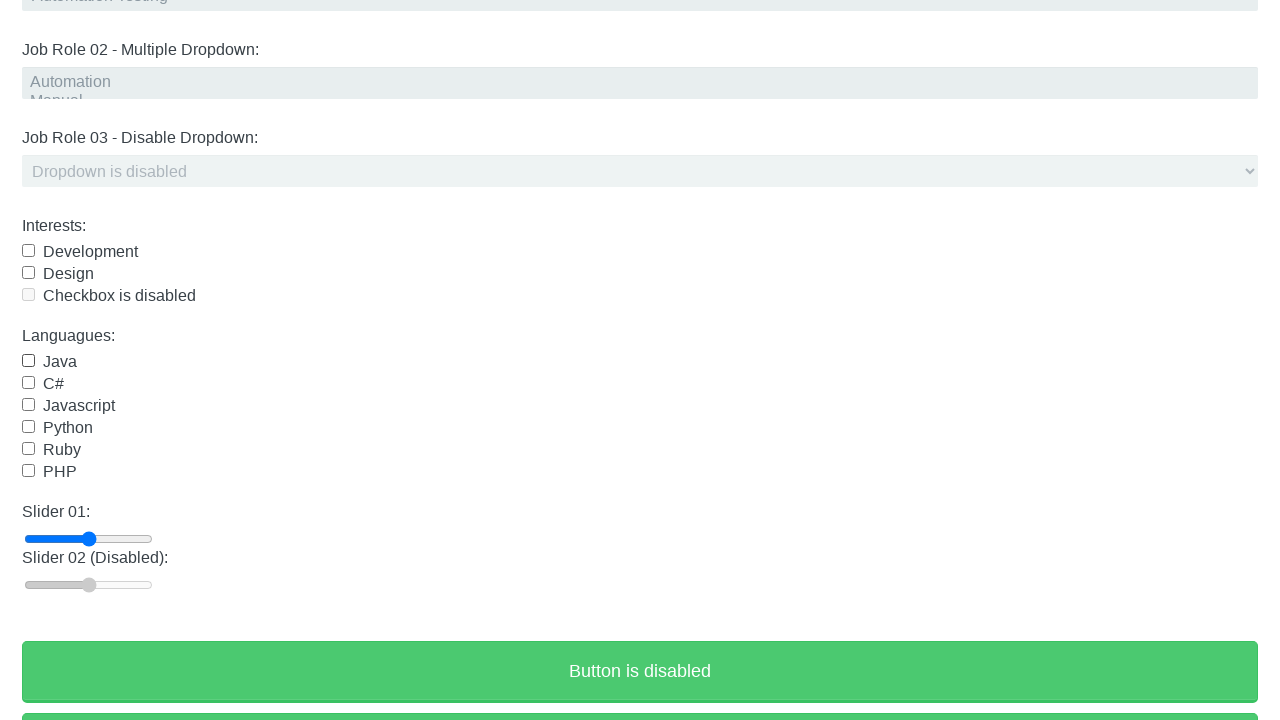

Verified Java checkbox is now unchecked
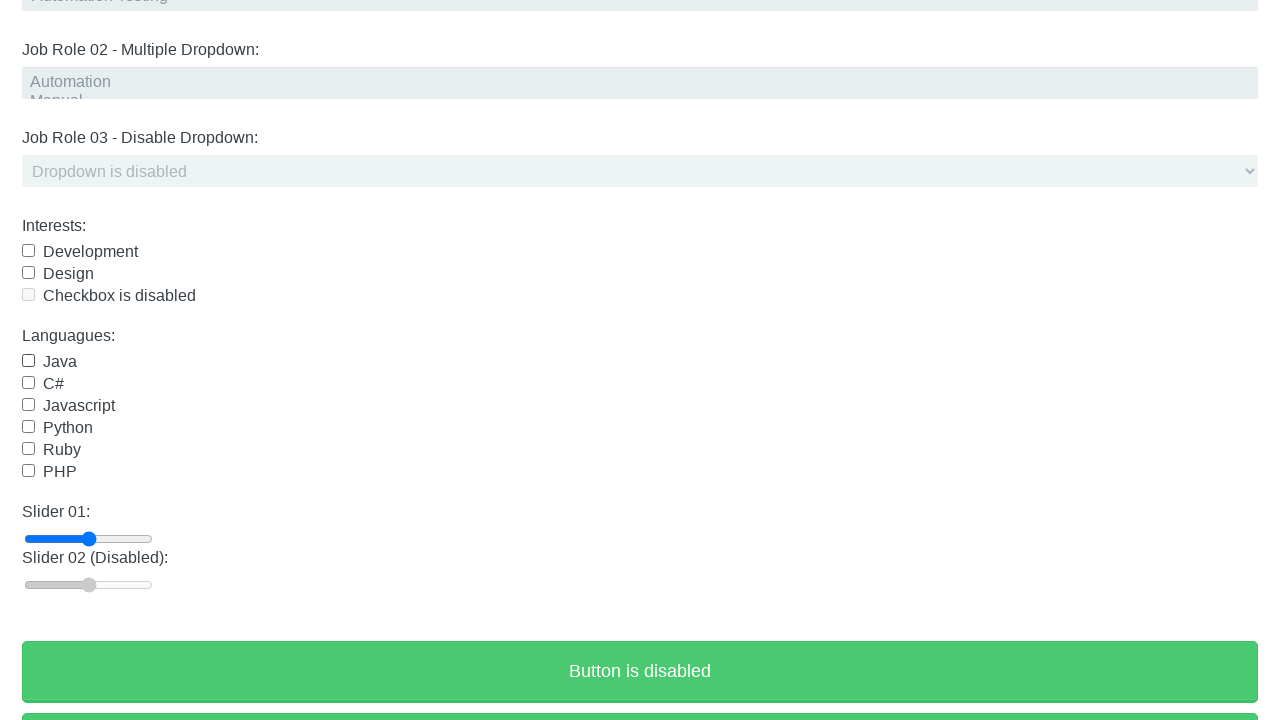

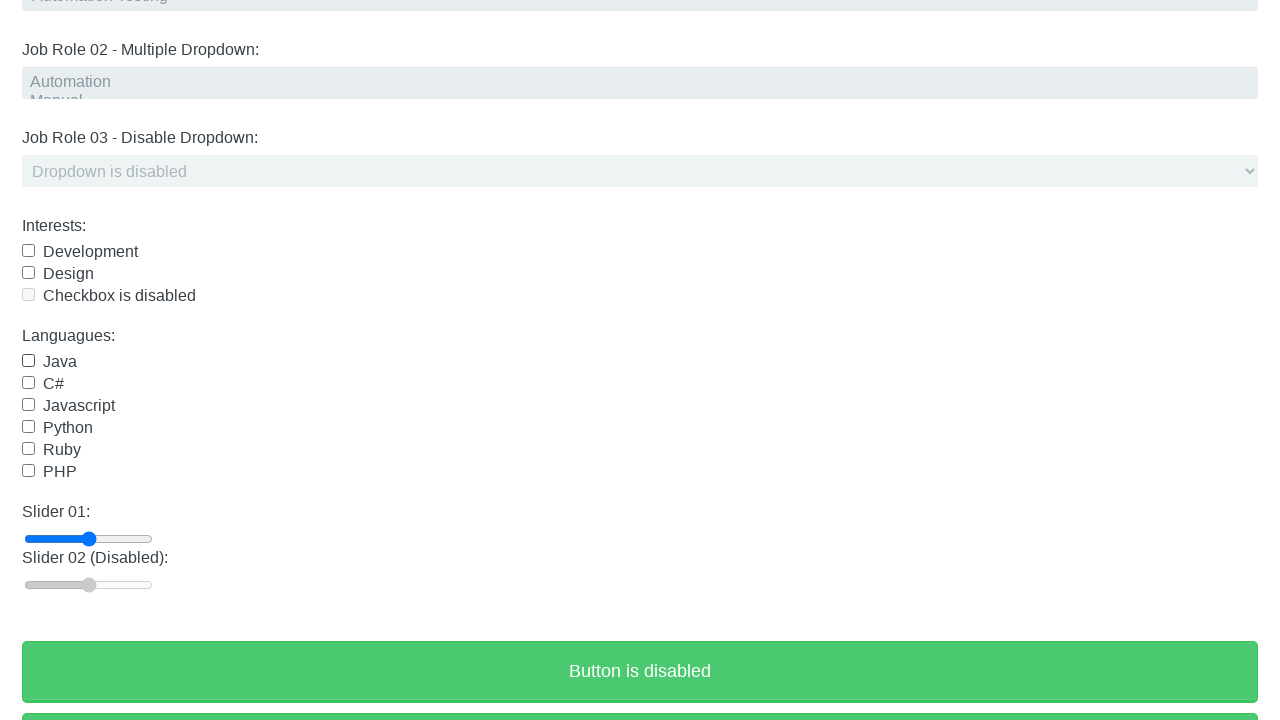